Navigates to a practice login page and verifies the page loads successfully

Starting URL: https://rahulshettyacademy.com/loginpagePractise/

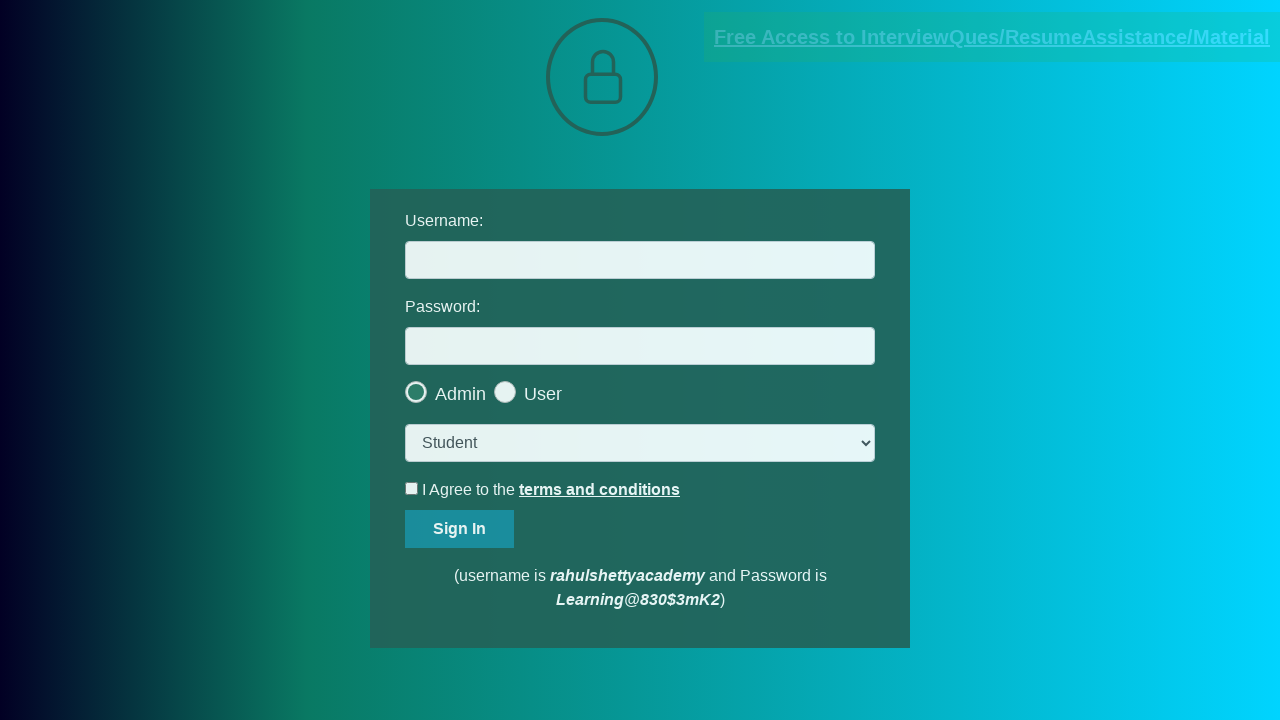

Waited for DOM content to load on login page
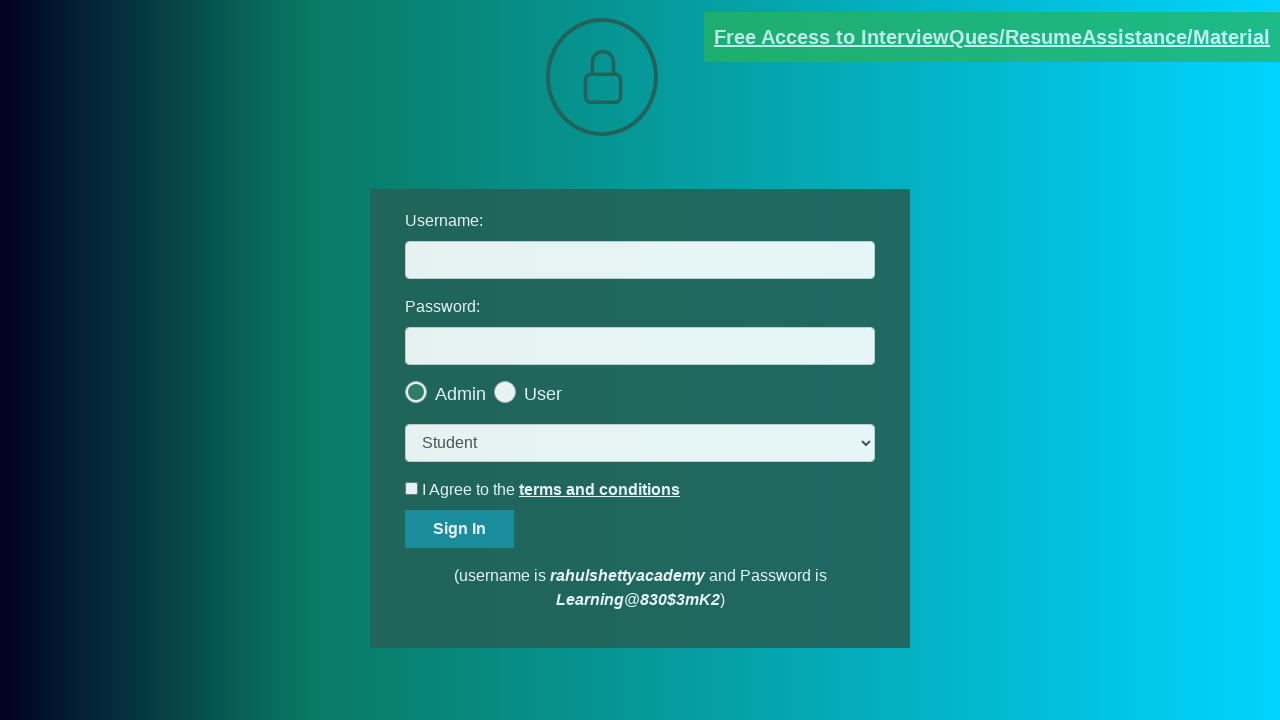

Login input field appeared and page loaded successfully
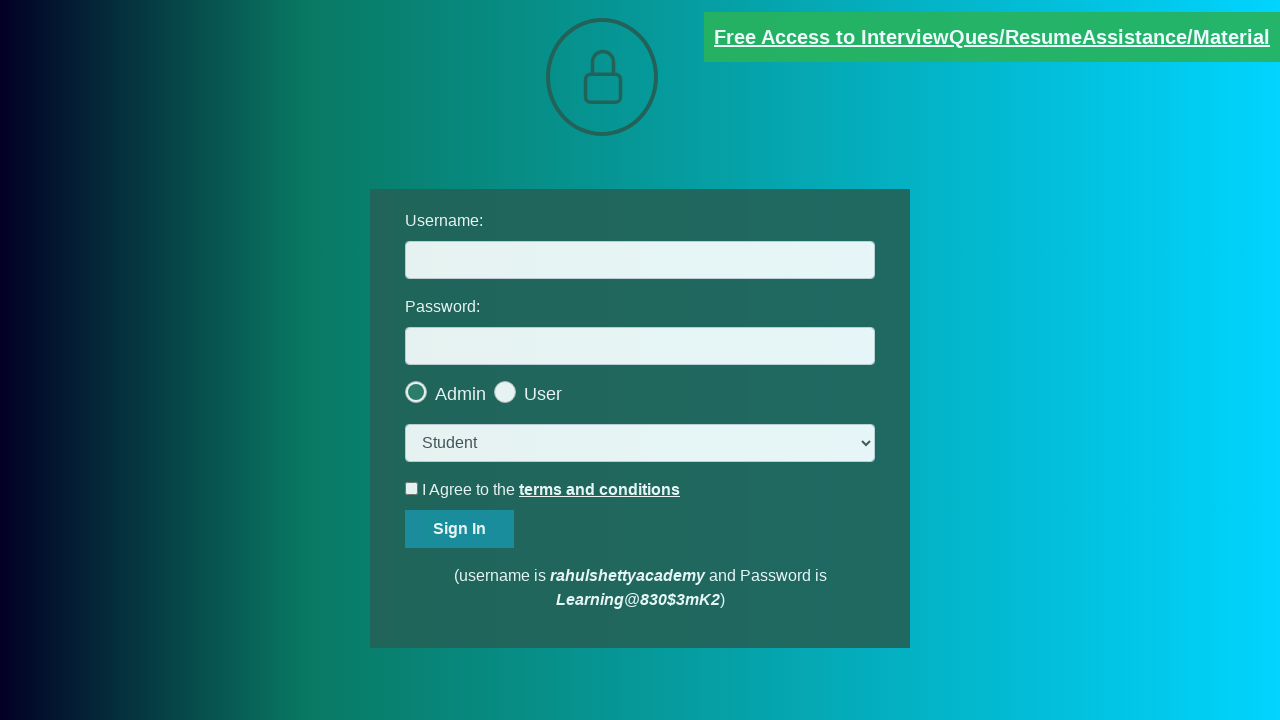

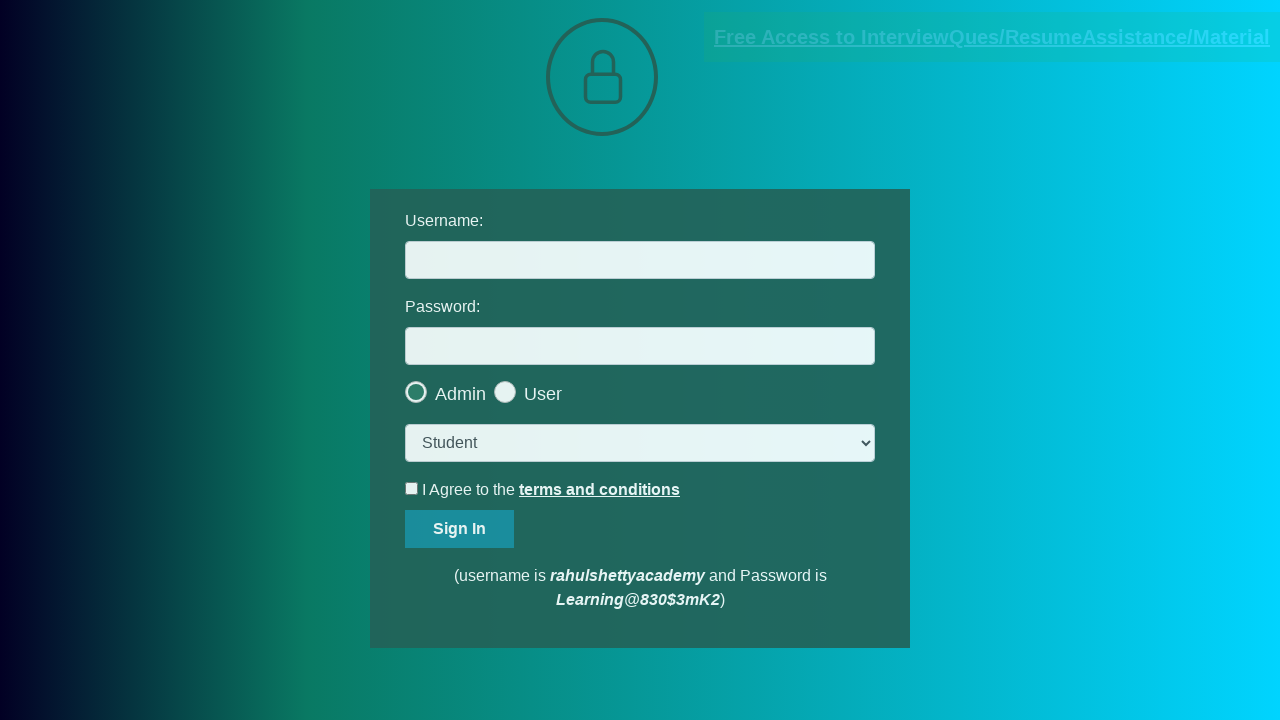